Tests the table filter functionality by entering a search term and verifying that the filtered results match the search criteria

Starting URL: https://rahulshettyacademy.com/seleniumPractise/#/offers

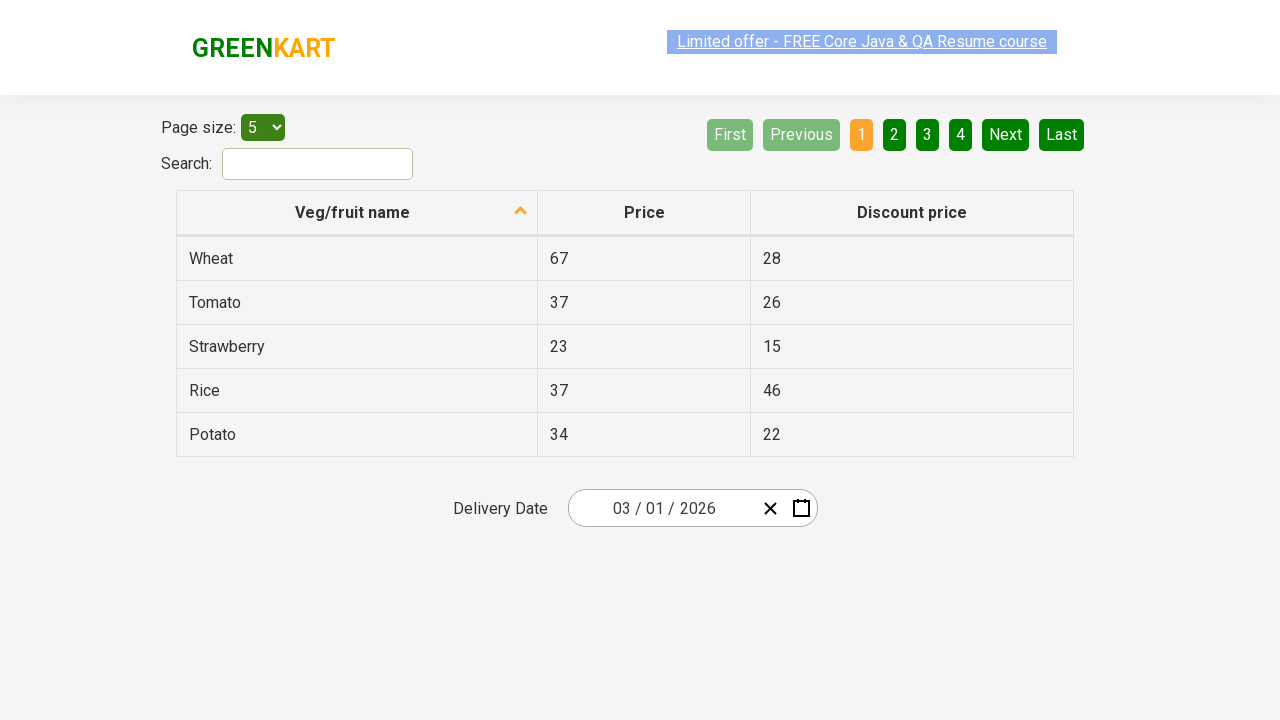

Entered 'Rice' in the filter search field on input#search-field
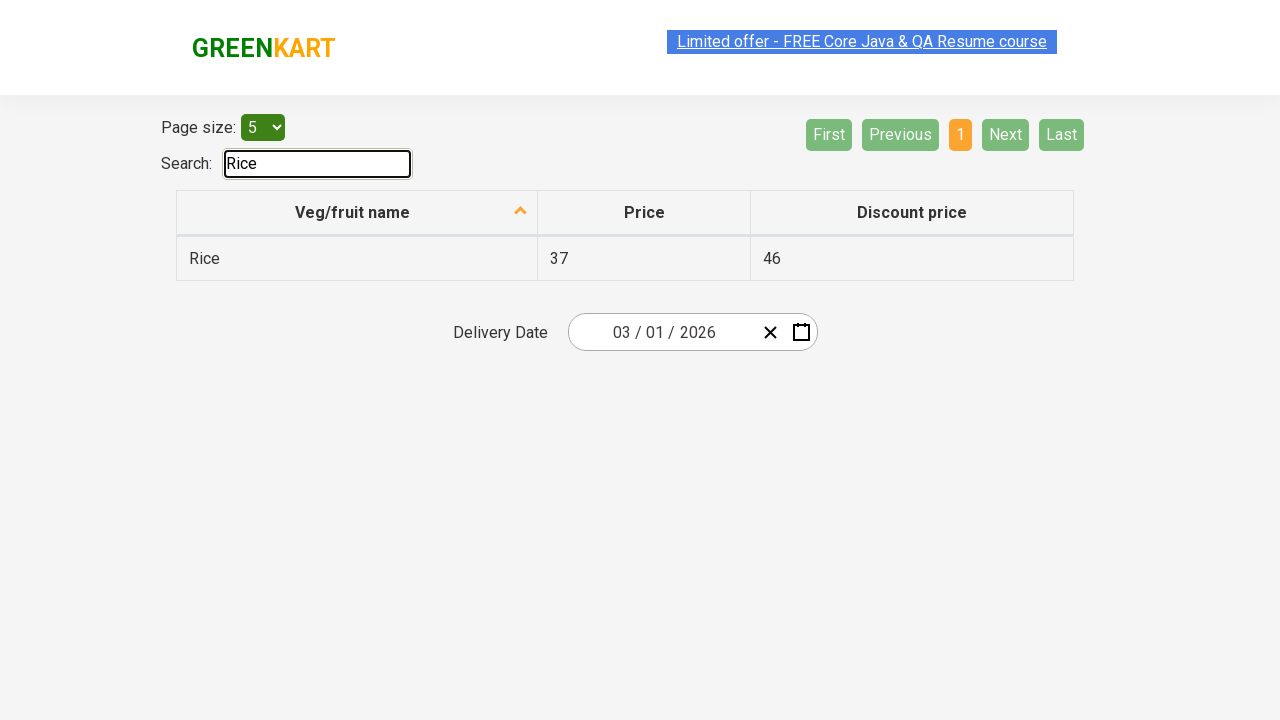

Table updated after entering search term
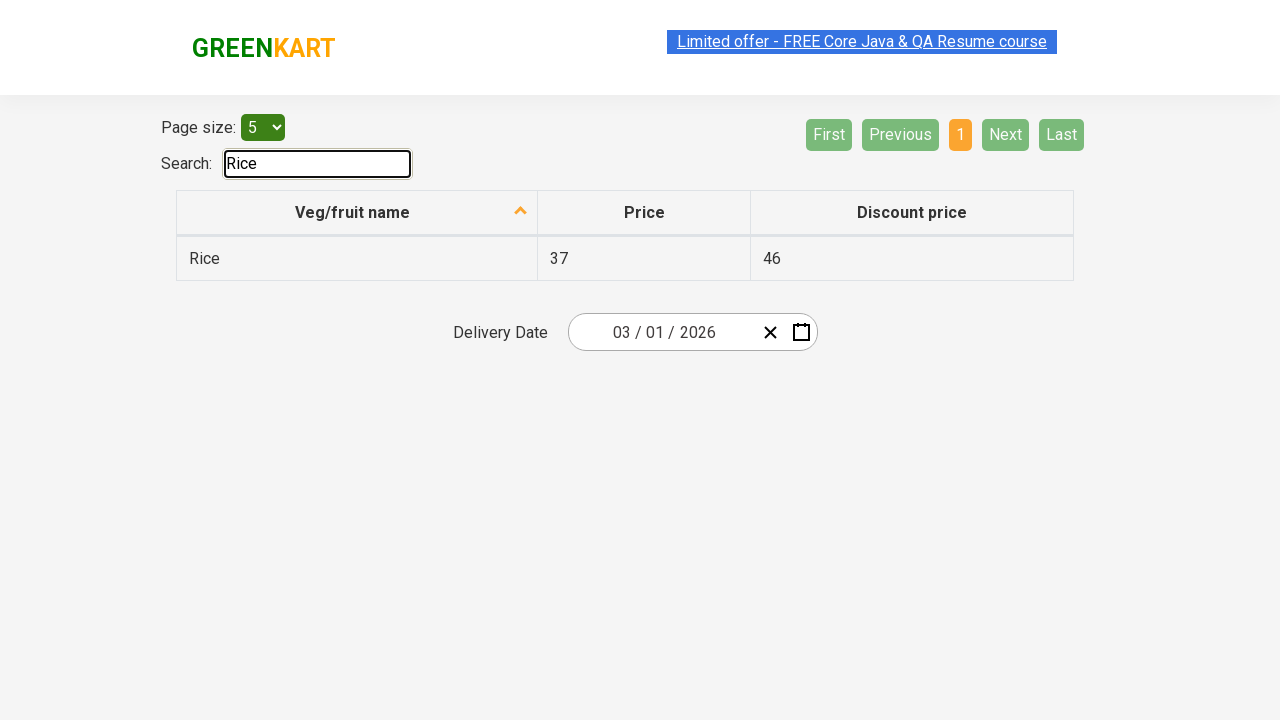

Retrieved all vegetable names from filtered table
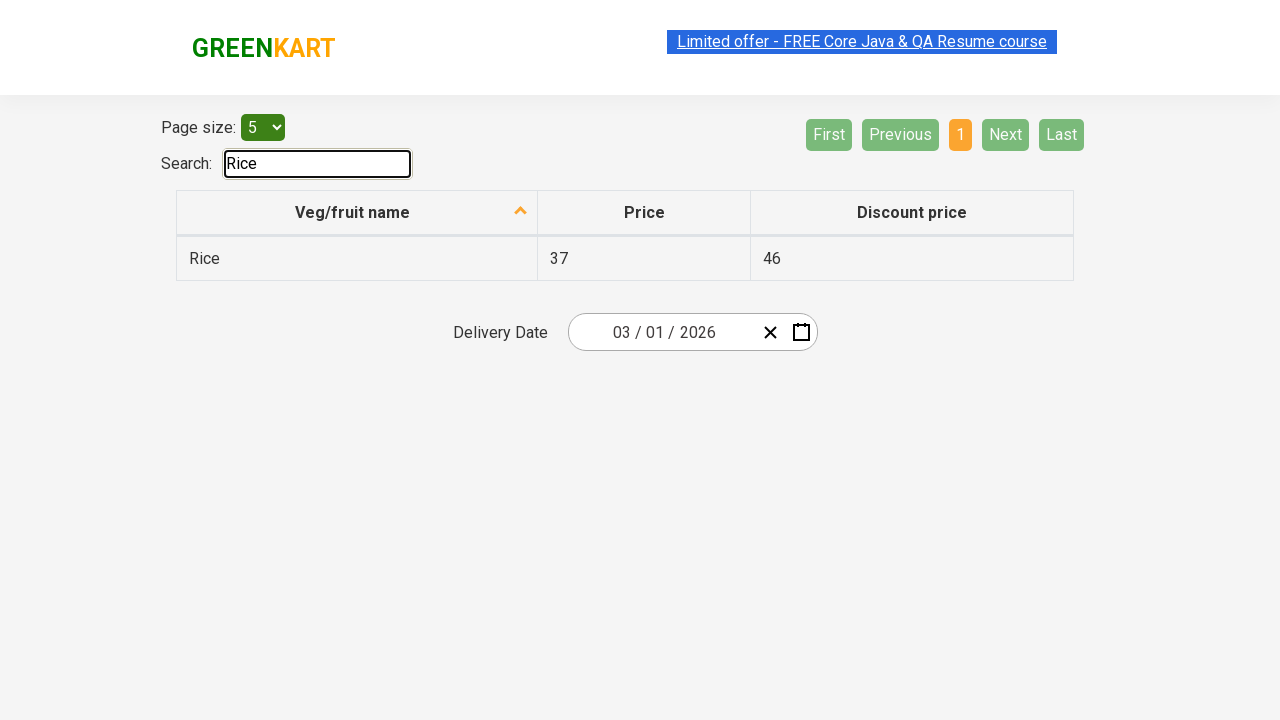

Verified filtered result contains 'Rice': Rice
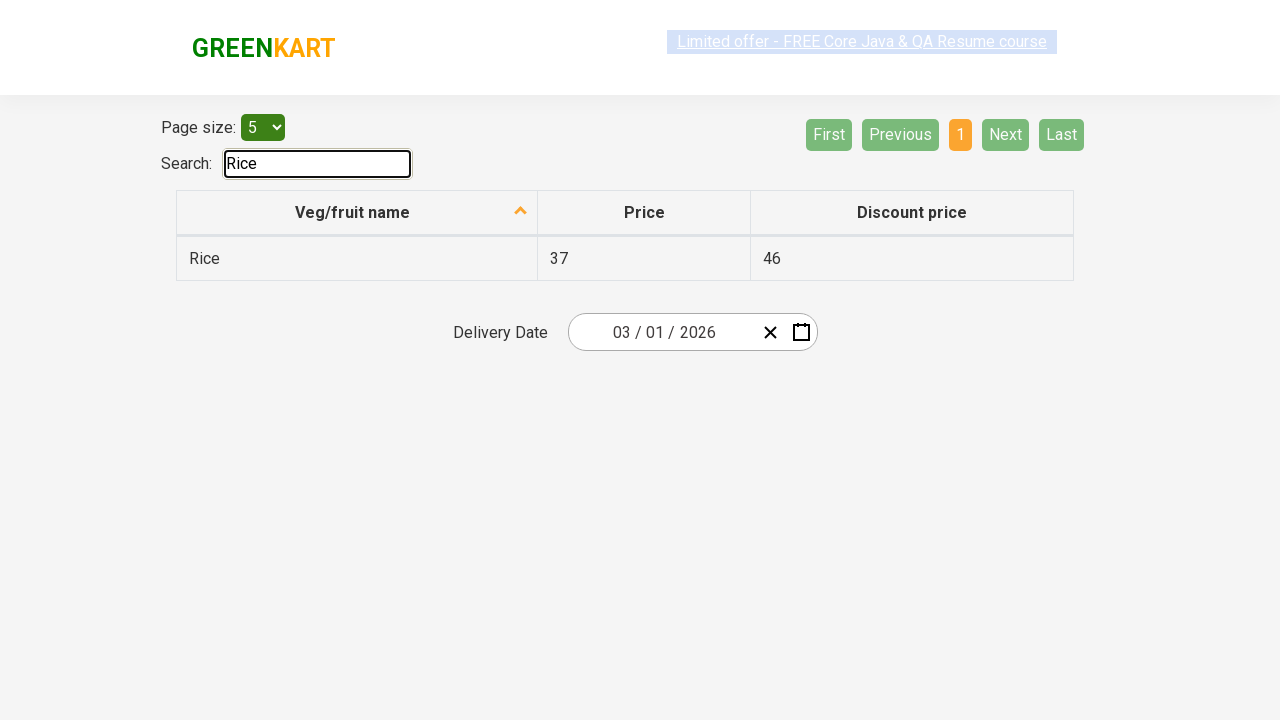

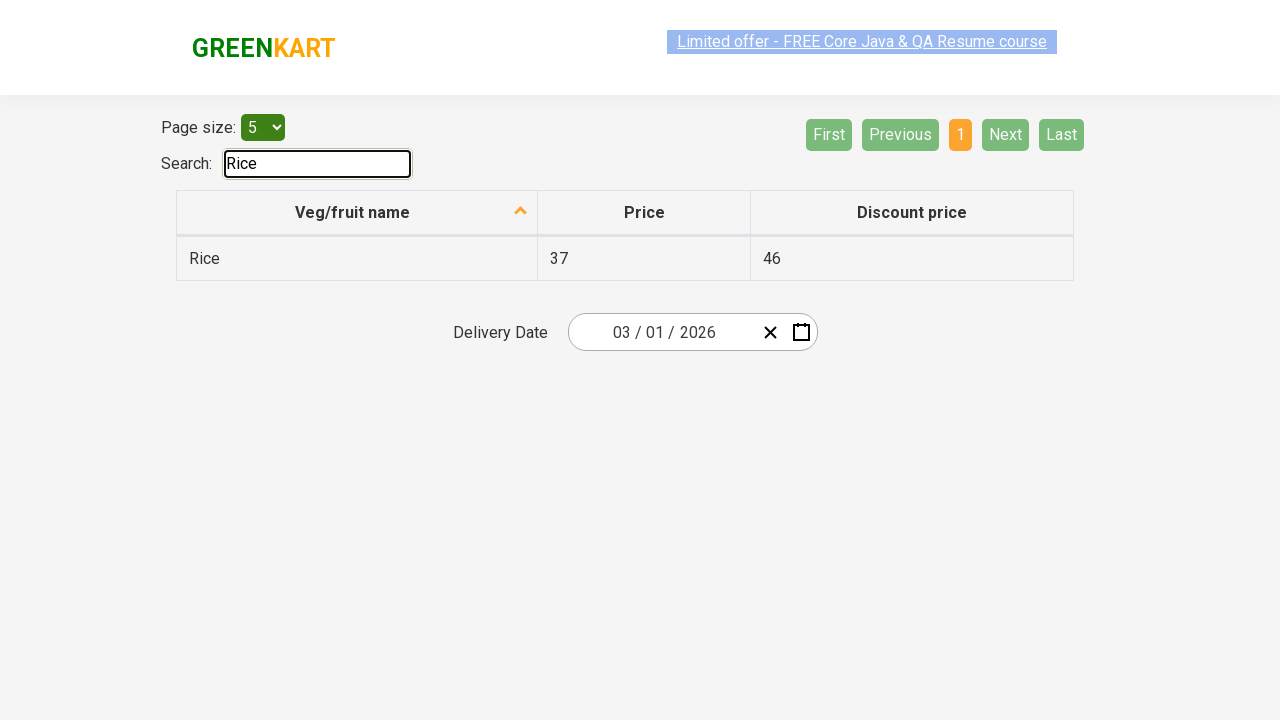